Tests registration form with all correct credentials to verify successful account creation

Starting URL: https://parabank.parasoft.com/parabank/index.htm

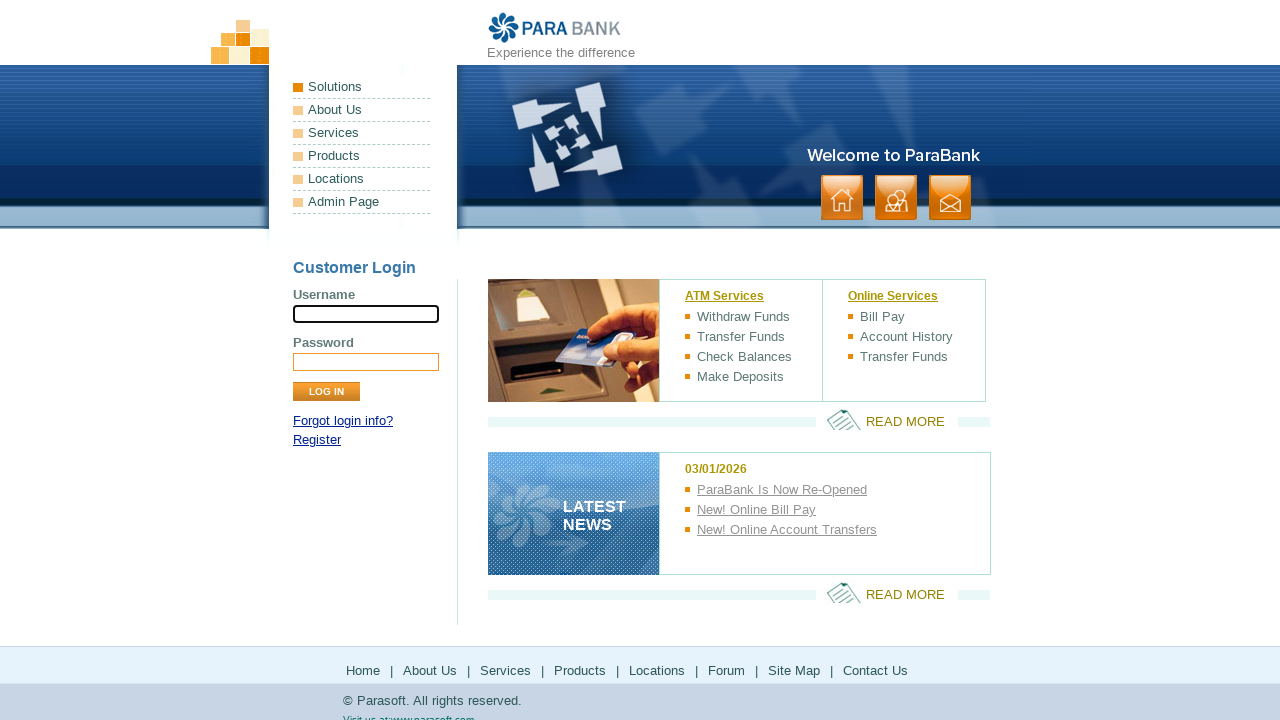

Clicked on Register link at (317, 440) on a:has-text("Register")
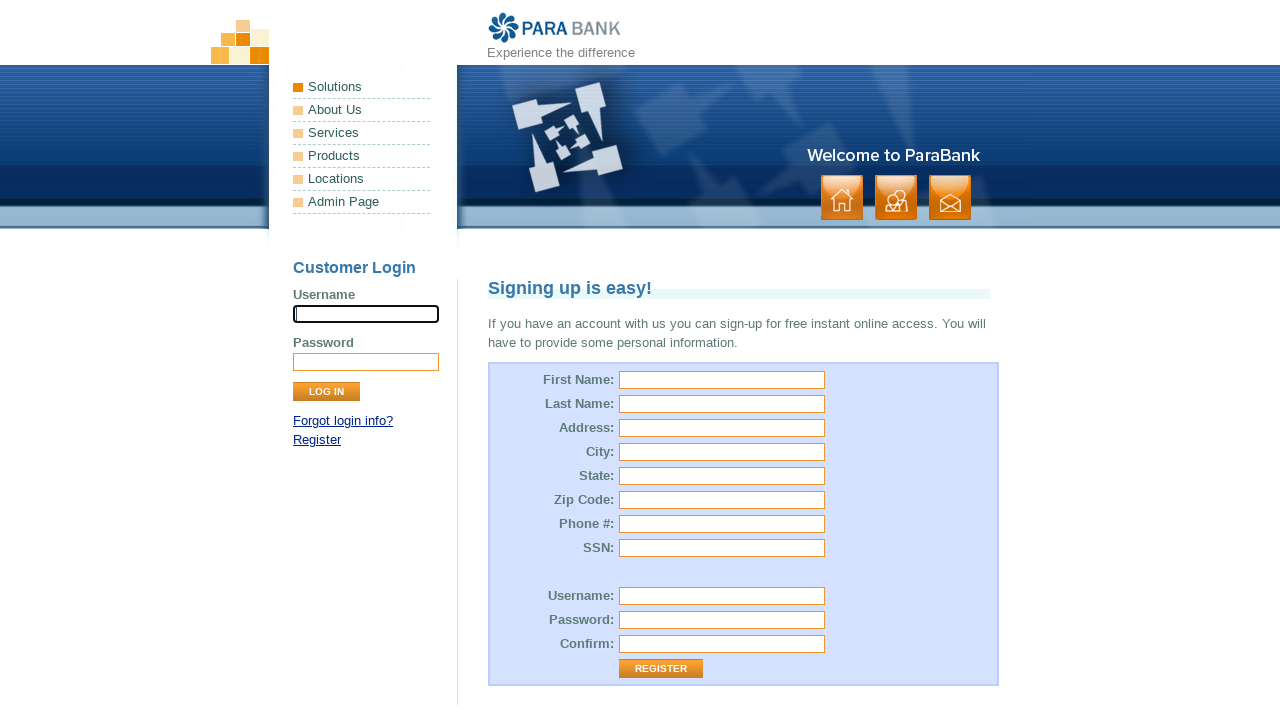

Register page loaded and title selector found
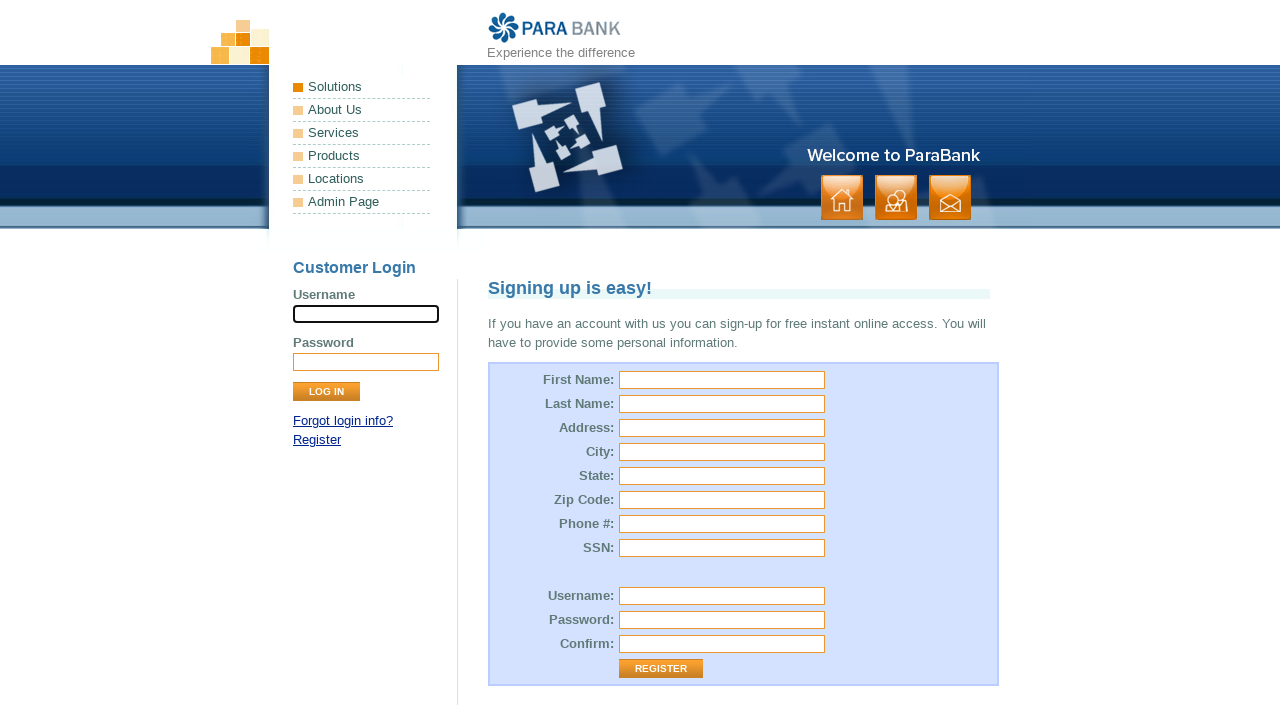

Filled first name field with 'John' on input[id="customer.firstName"]
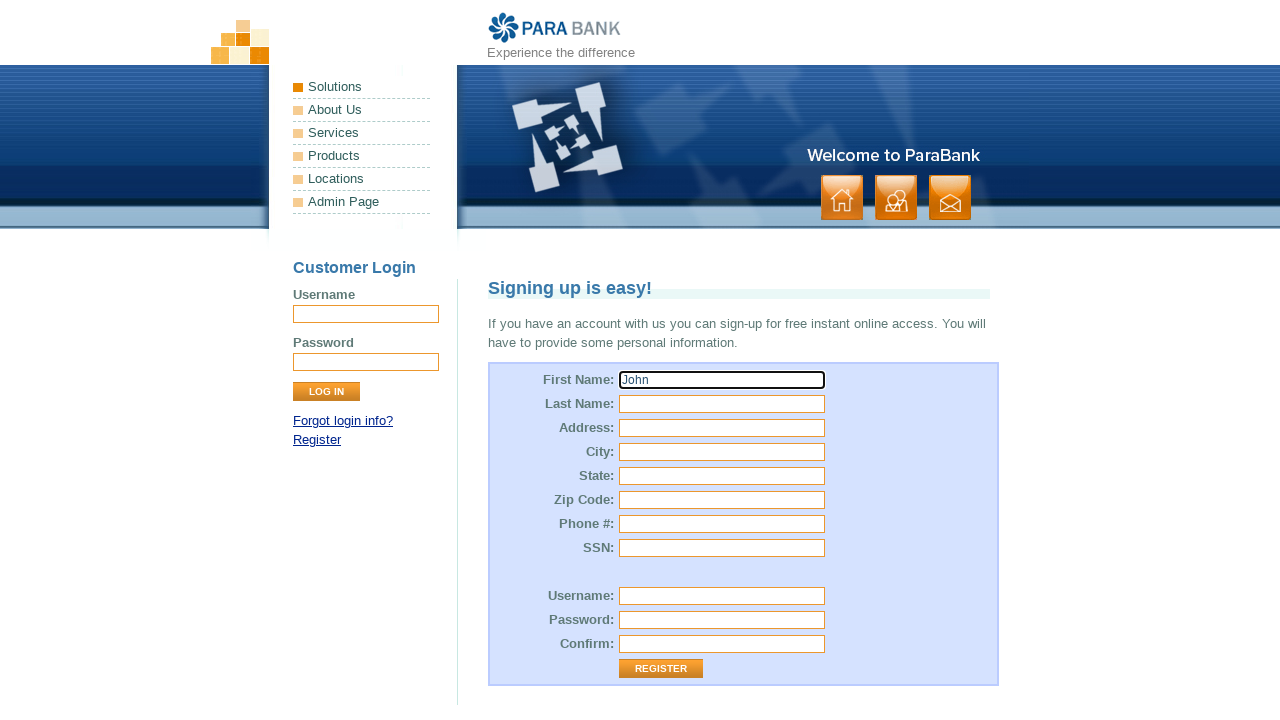

Filled last name field with 'Smith' on input[id="customer.lastName"]
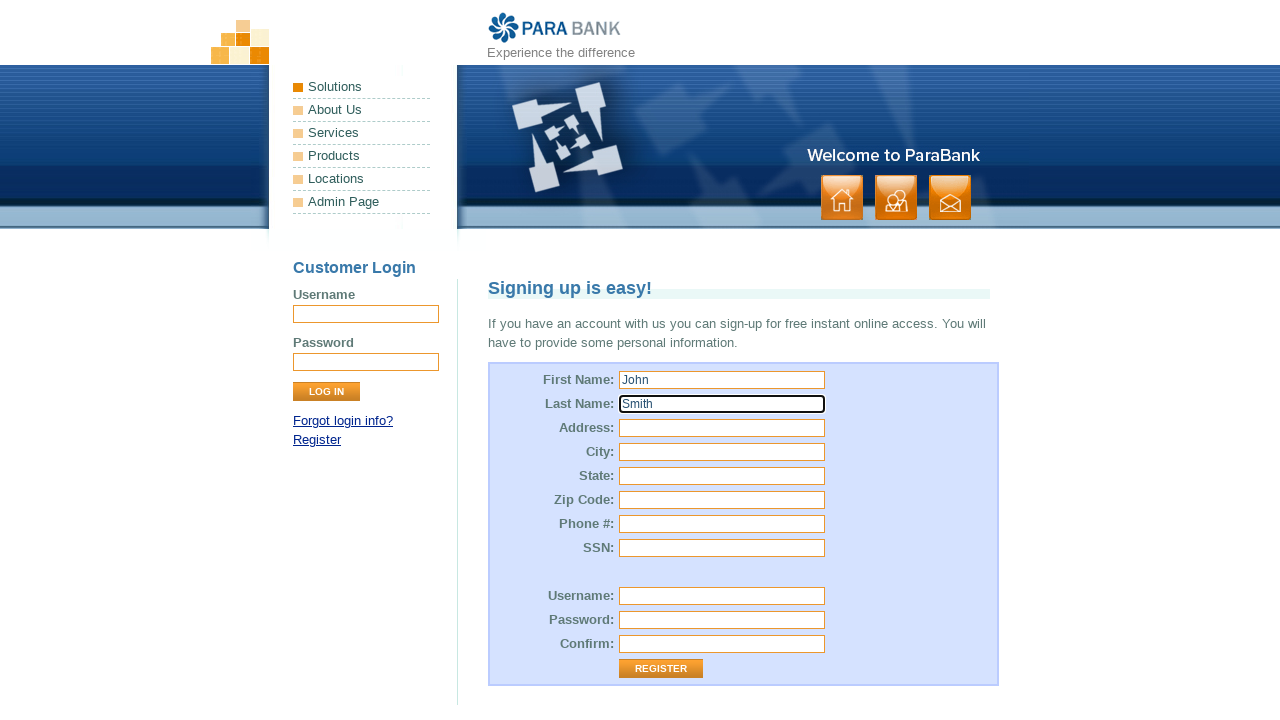

Filled street address field with 'Main street' on input[id="customer.address.street"]
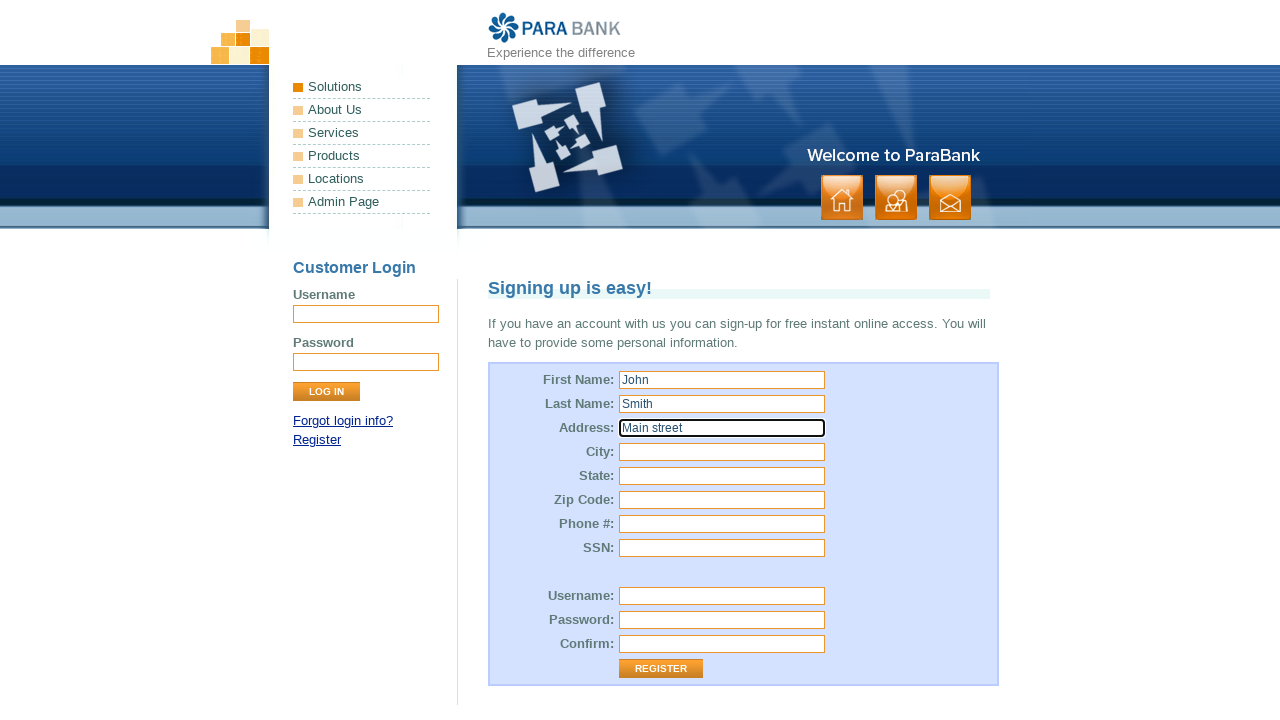

Filled city field with 'Anytown' on input[id="customer.address.city"]
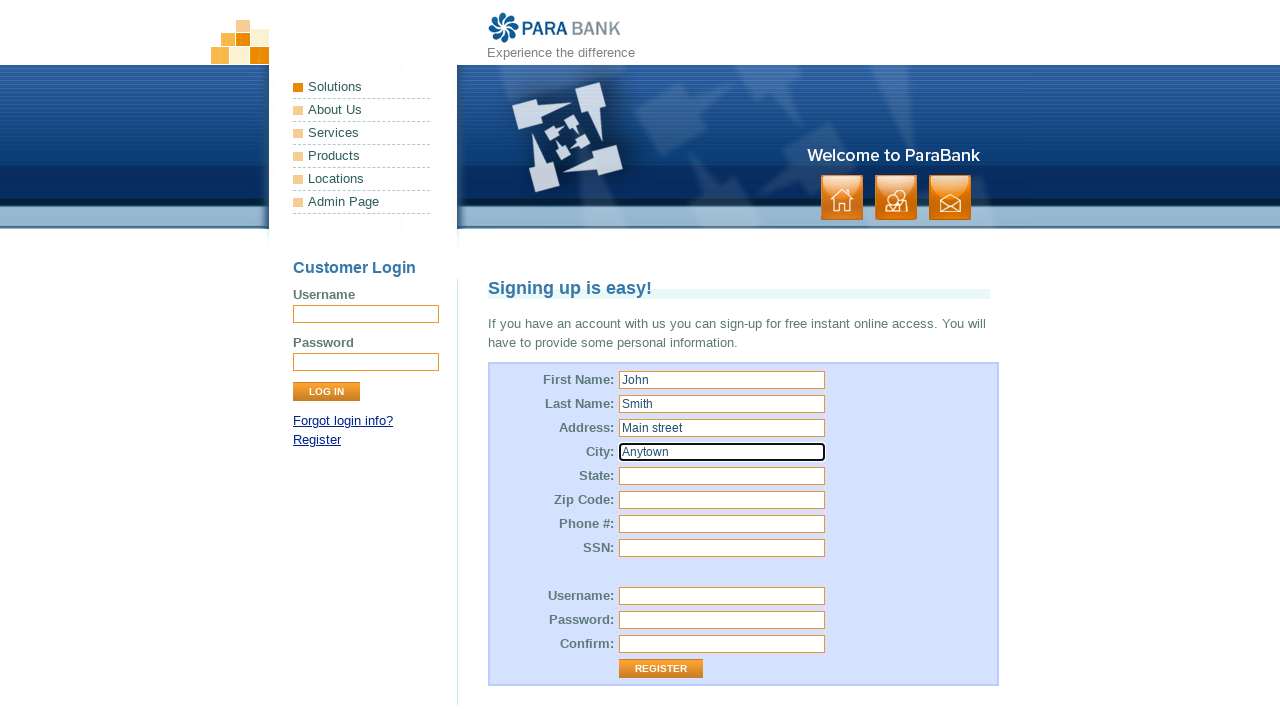

Filled state field with 'California' on input[id="customer.address.state"]
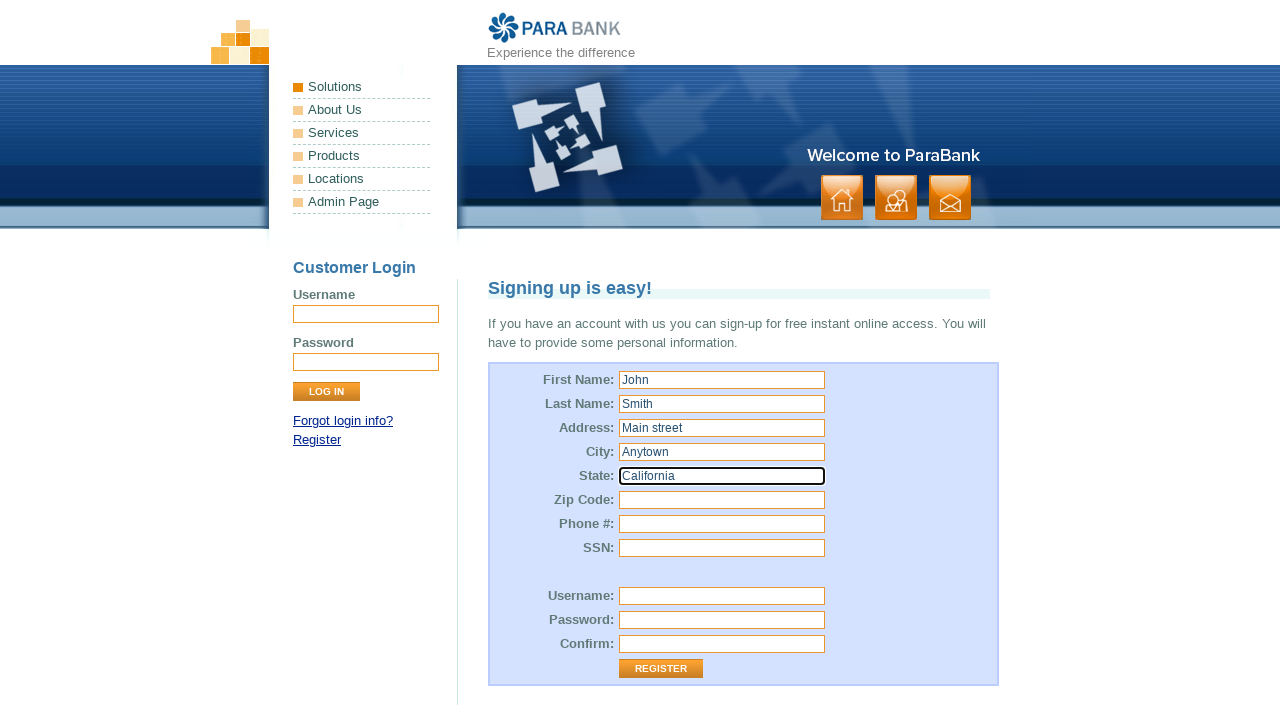

Filled zip code field with '123456' on input[id="customer.address.zipCode"]
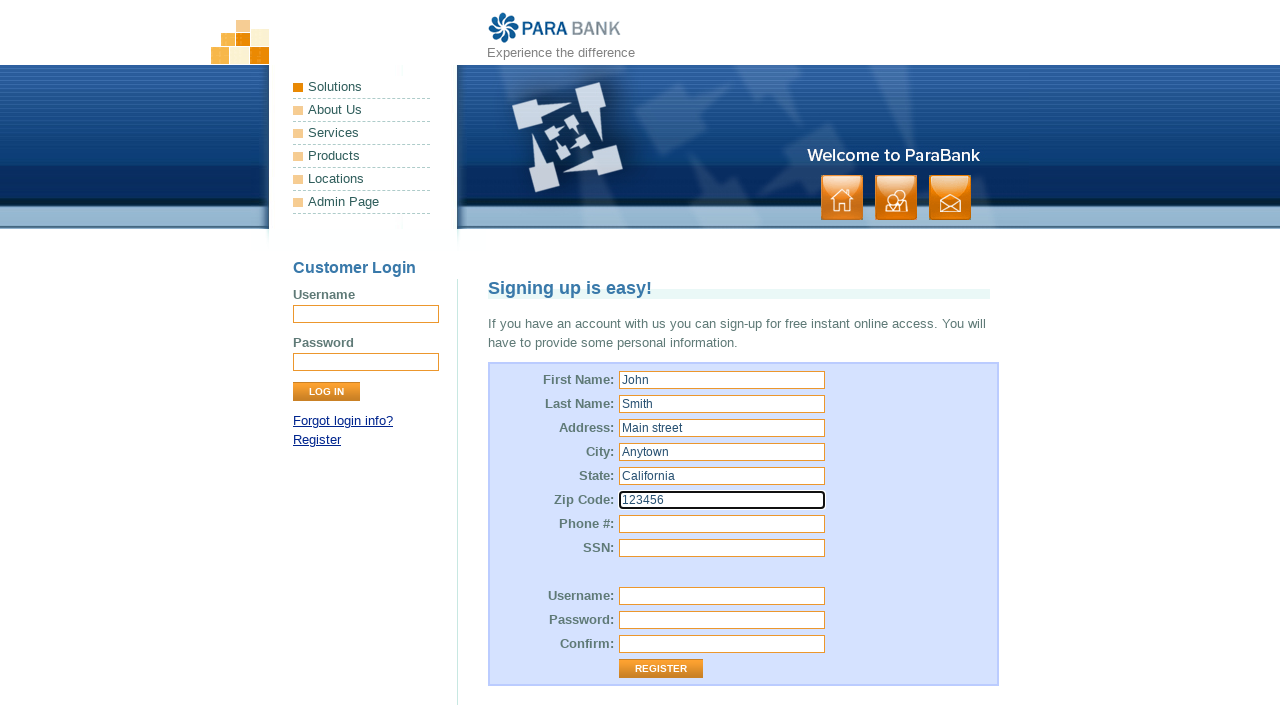

Filled phone number field with '078 982 112' on input[id="customer.phoneNumber"]
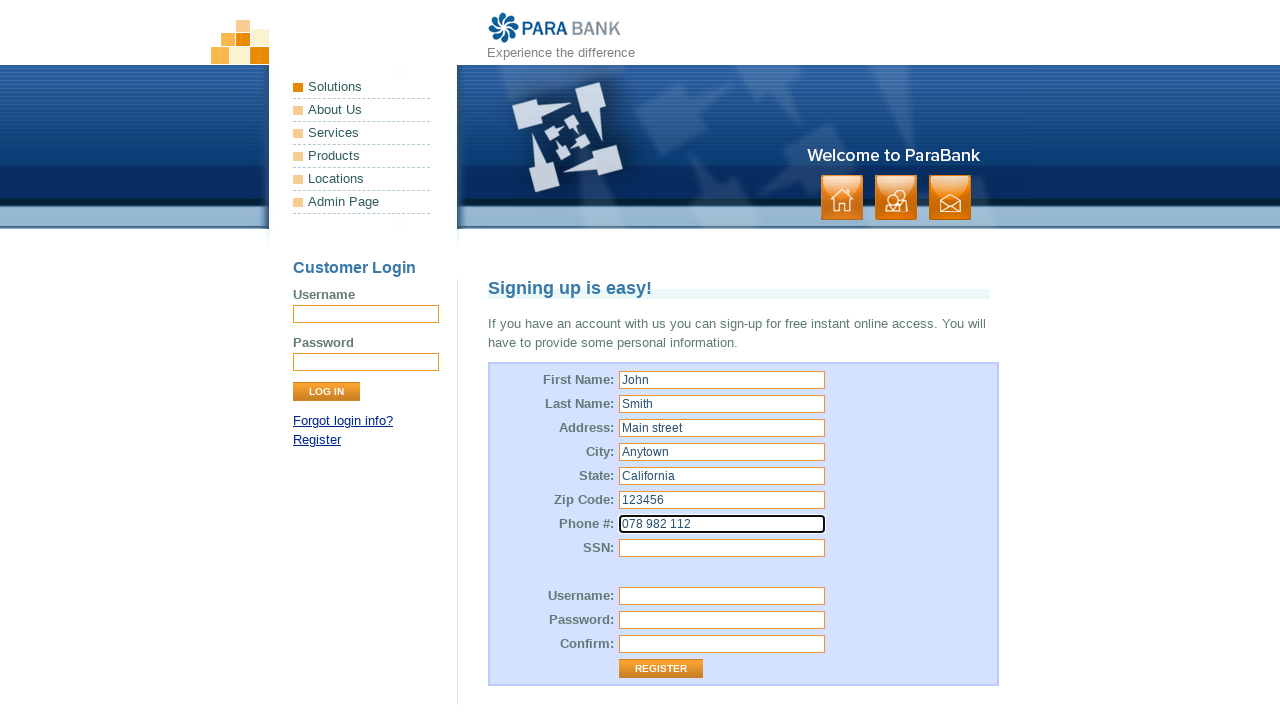

Filled SSN field with '456789' on input[id="customer.ssn"]
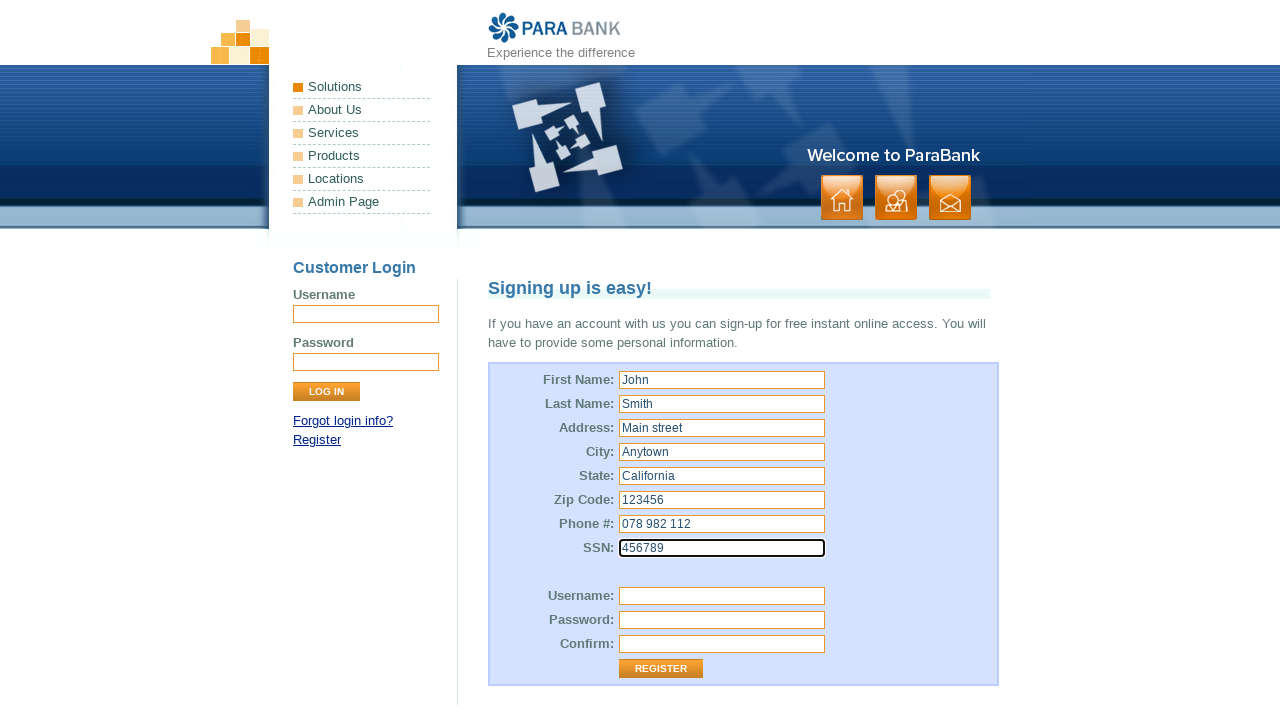

Filled username field with timestamped username on input[id="customer.username"]
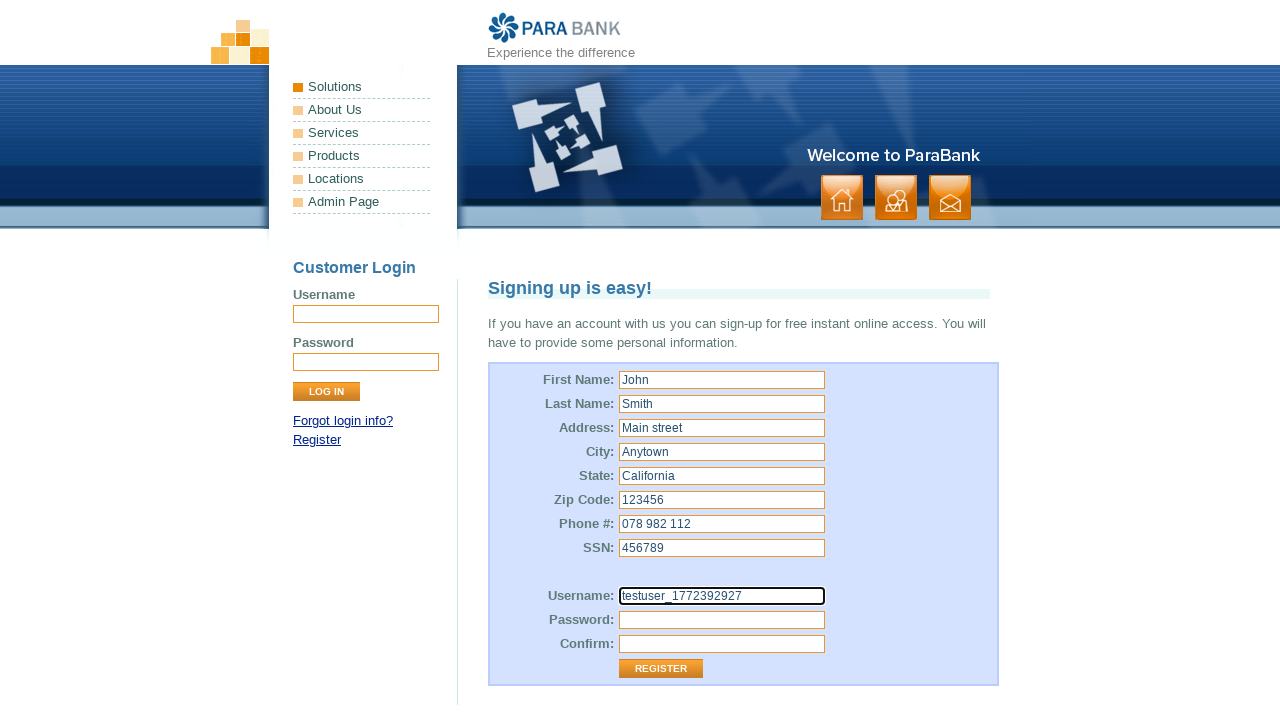

Filled password field with 'password' on input[id="customer.password"]
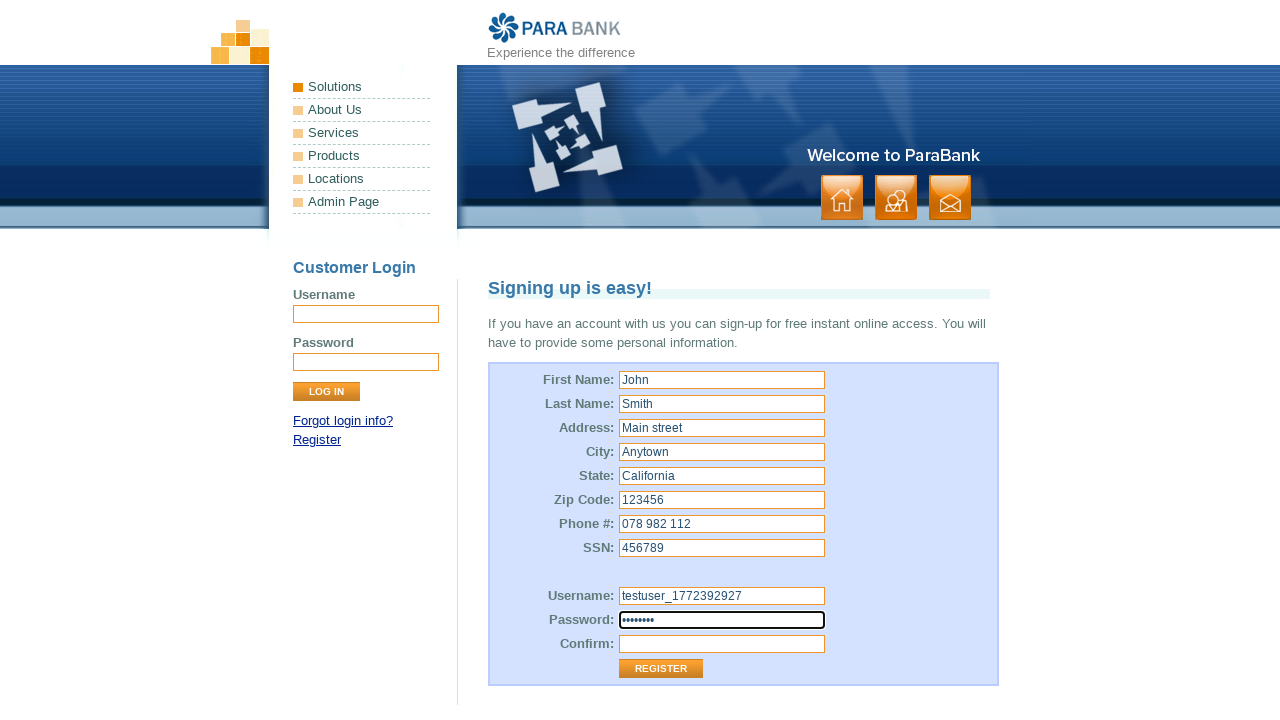

Filled repeated password field with 'password' on #repeatedPassword
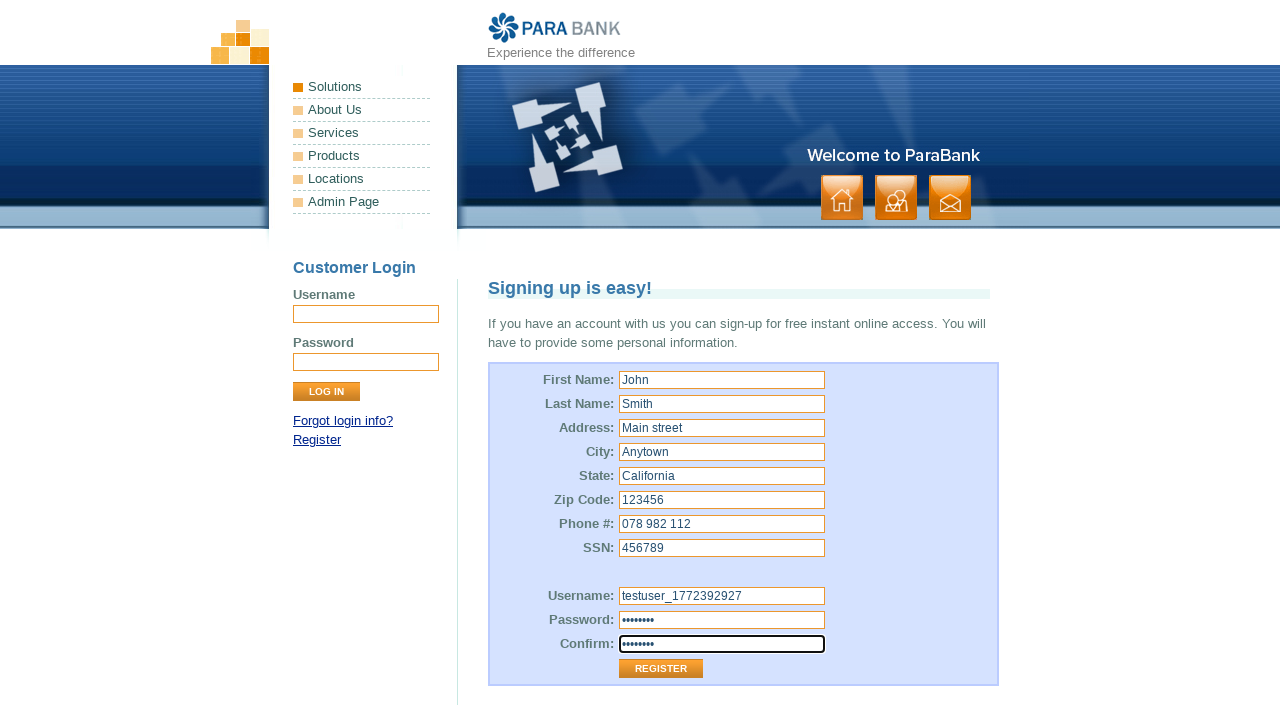

Clicked Register button to submit form at (661, 669) on input[value="Register"]
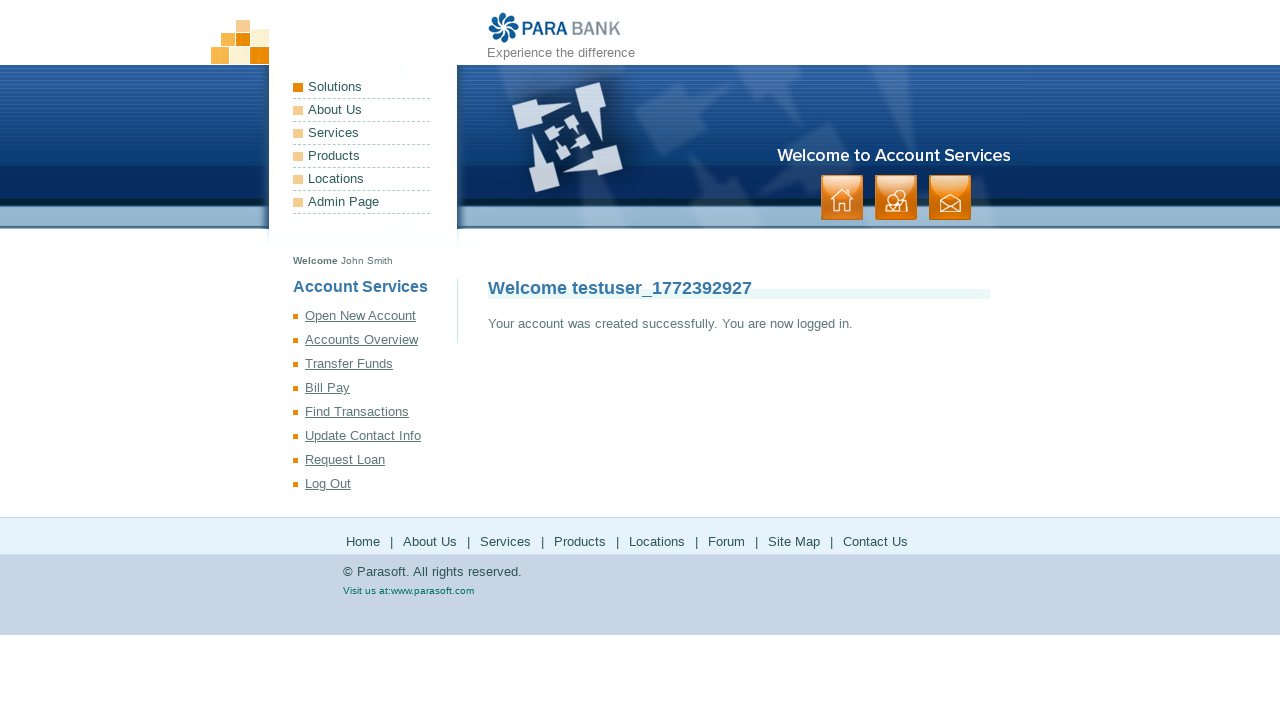

Welcome page loaded after successful registration
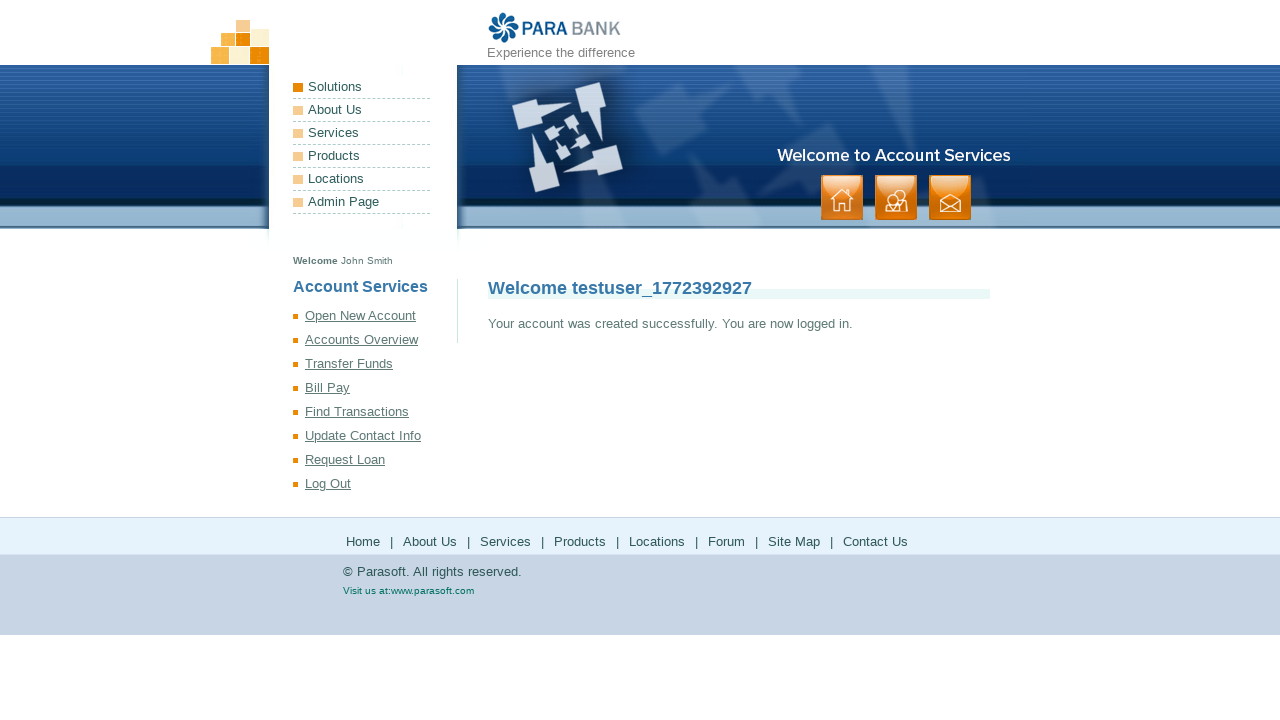

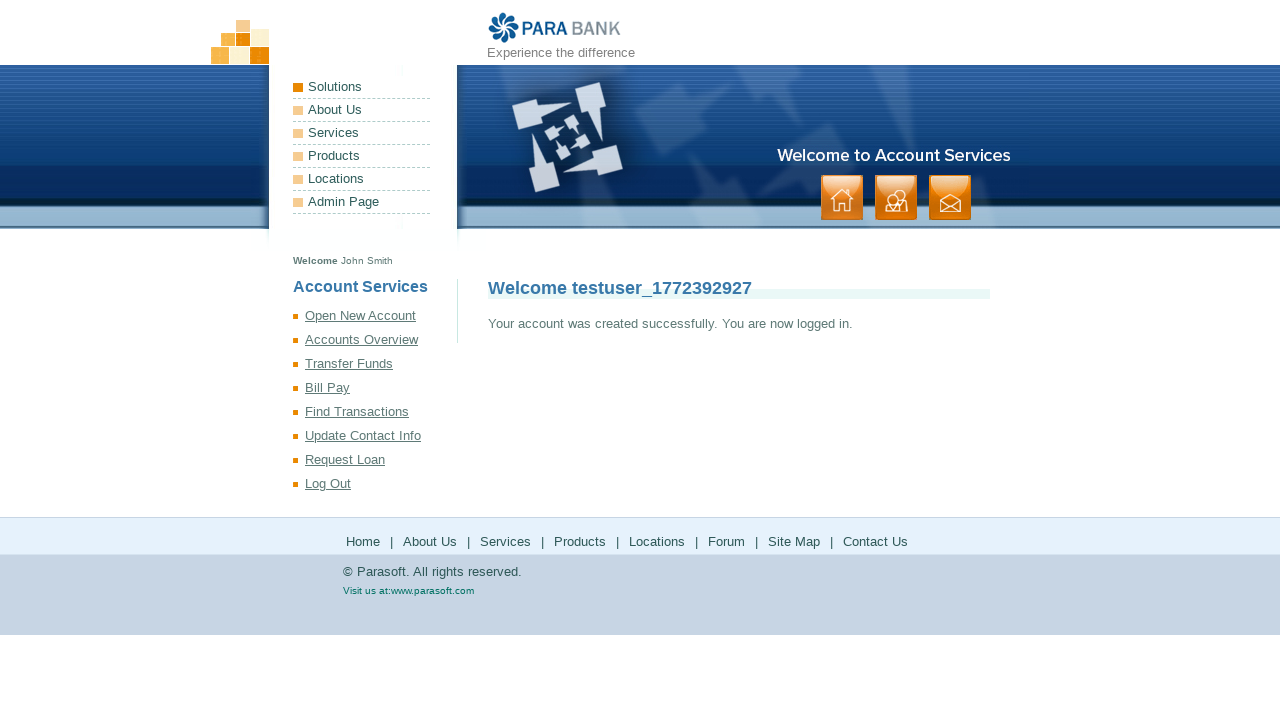